Tests editing a todo item by double-clicking and modifying its text

Starting URL: https://demo.playwright.dev/todomvc

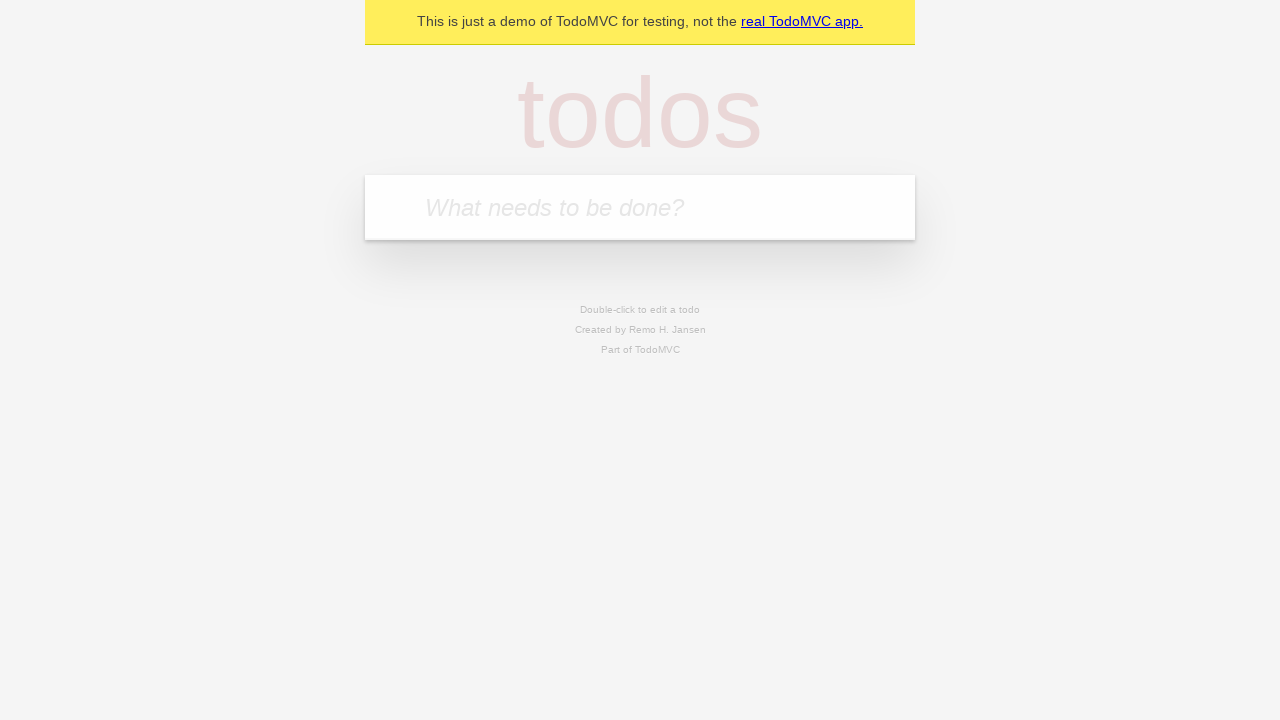

Filled new todo input with 'buy some cheese' on .new-todo
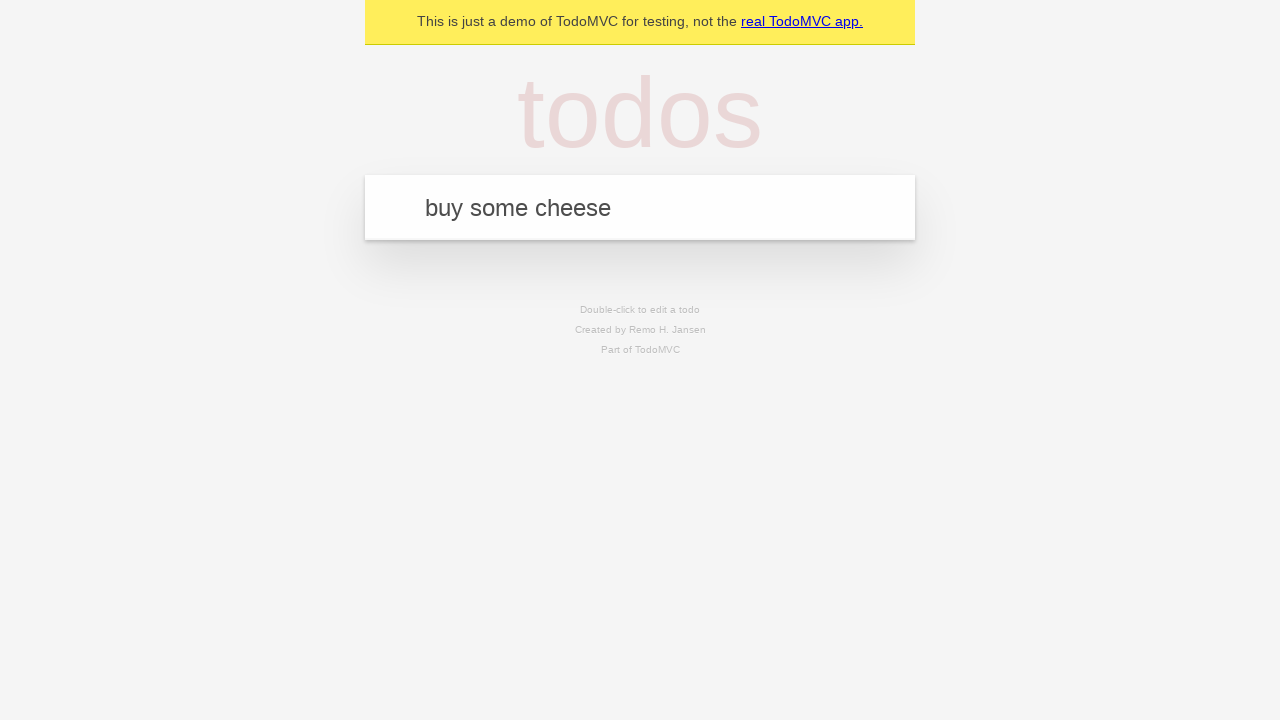

Pressed Enter to add first todo on .new-todo
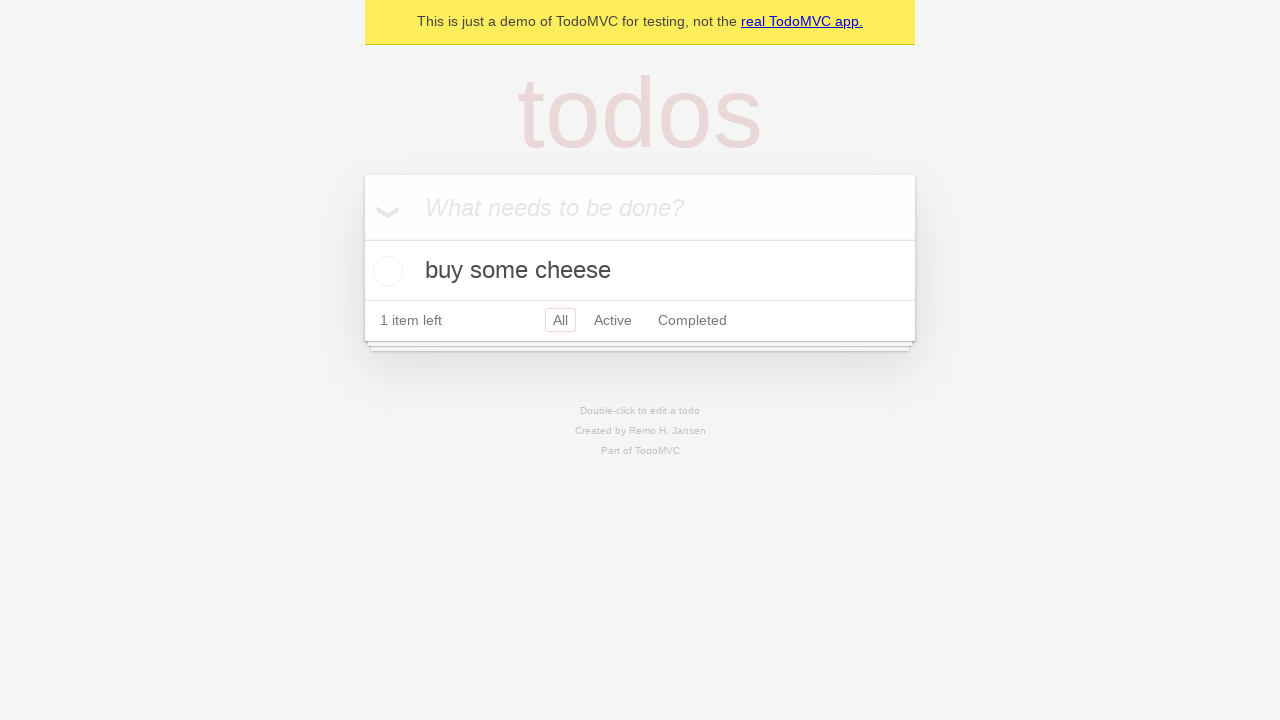

Filled new todo input with 'feed the cat' on .new-todo
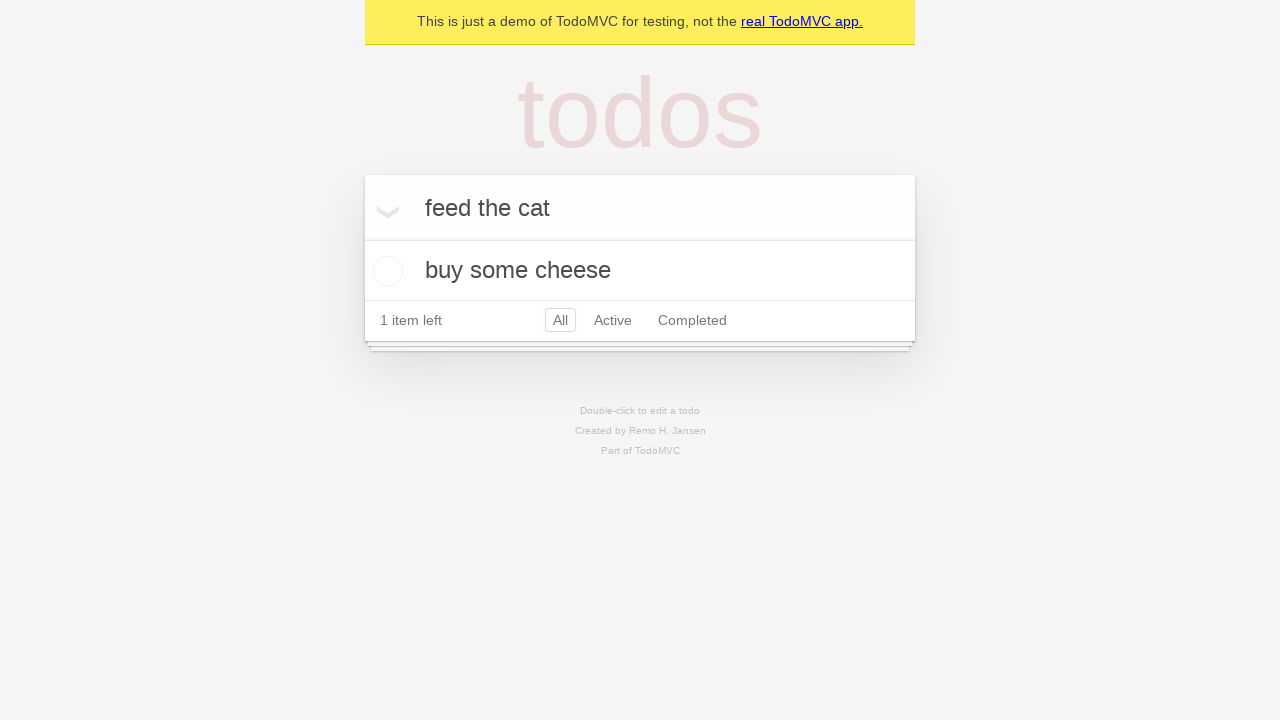

Pressed Enter to add second todo on .new-todo
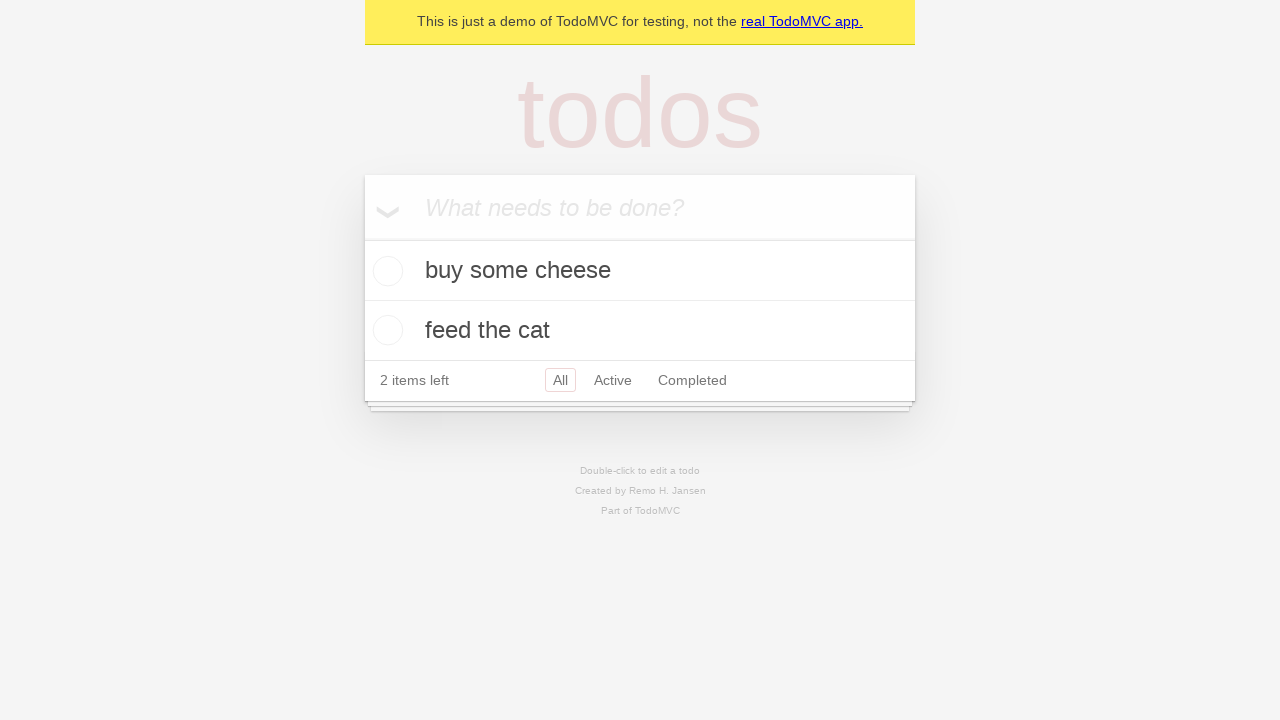

Filled new todo input with 'book a doctors appointment' on .new-todo
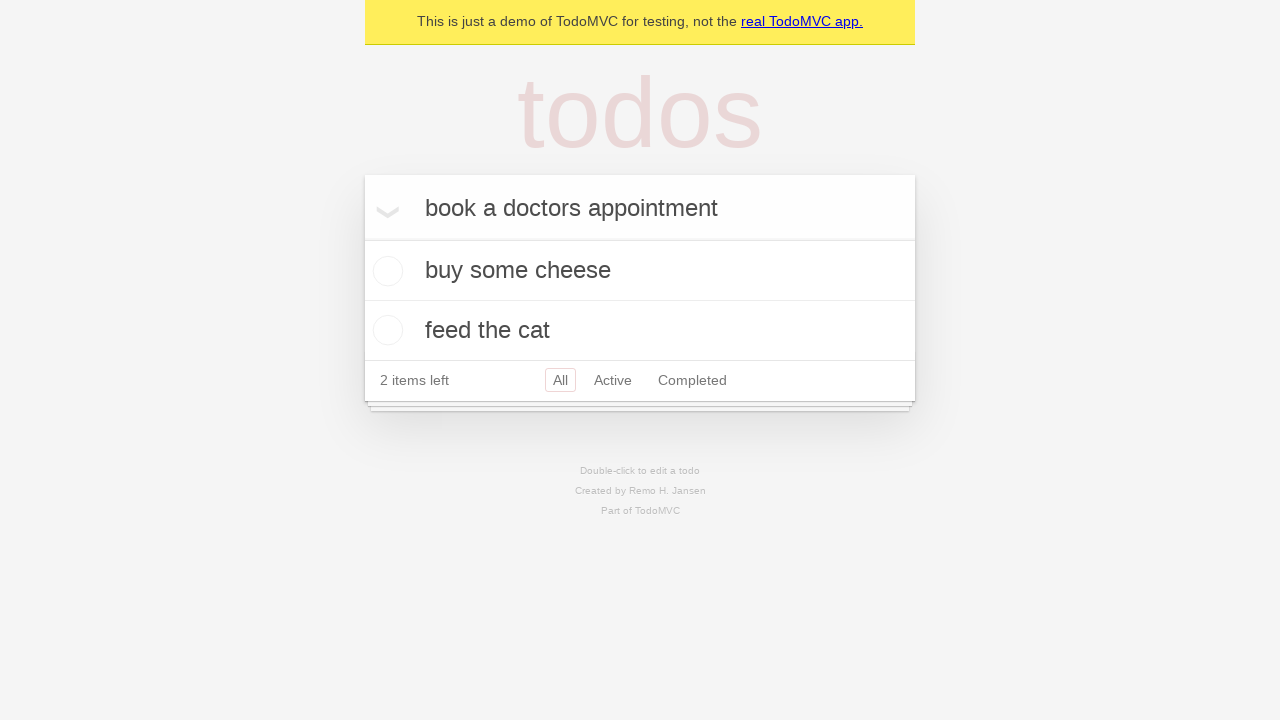

Pressed Enter to add third todo on .new-todo
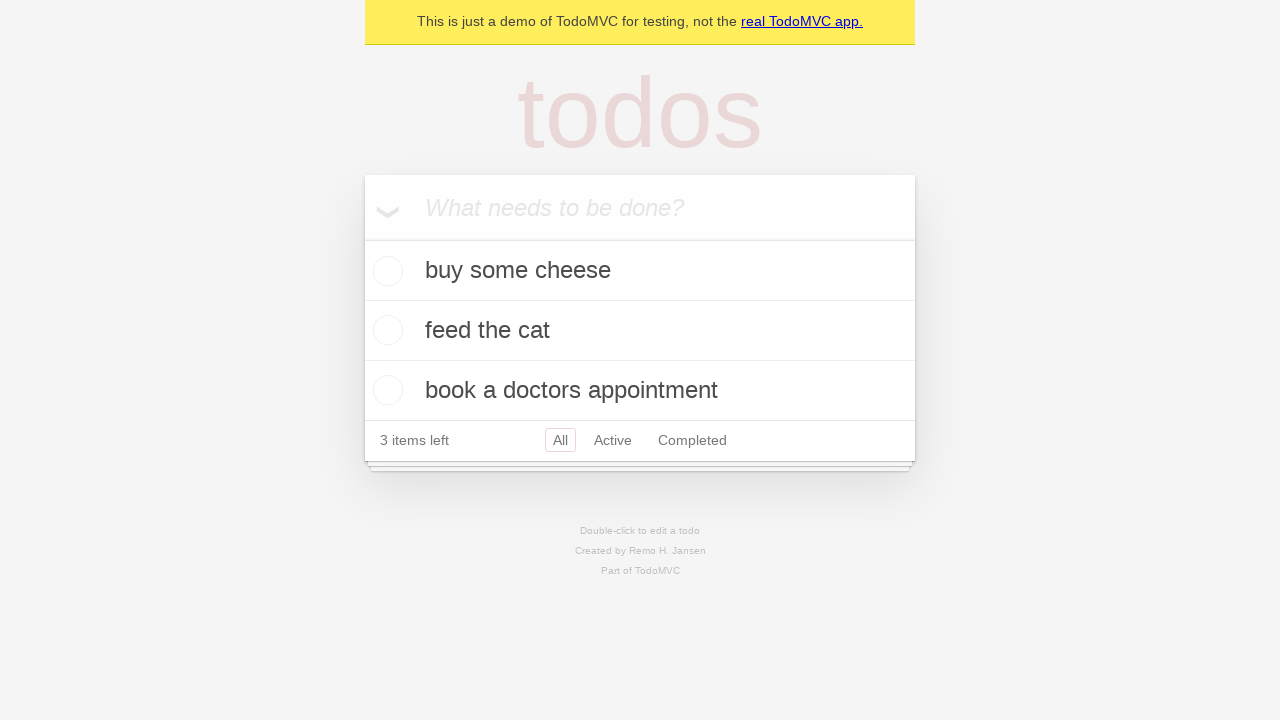

Double-clicked second todo to enter edit mode at (640, 331) on .todo-list li >> nth=1
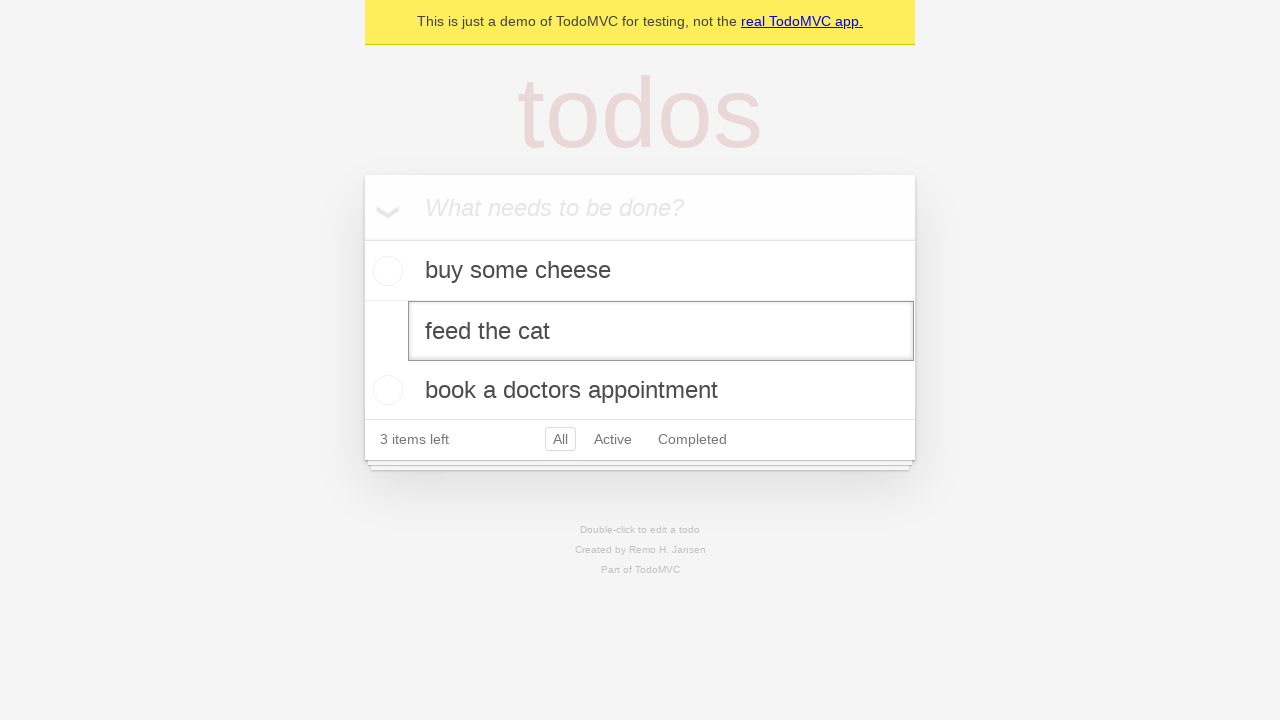

Filled edit field with 'buy some sausages' on .todo-list li >> nth=1 >> .edit
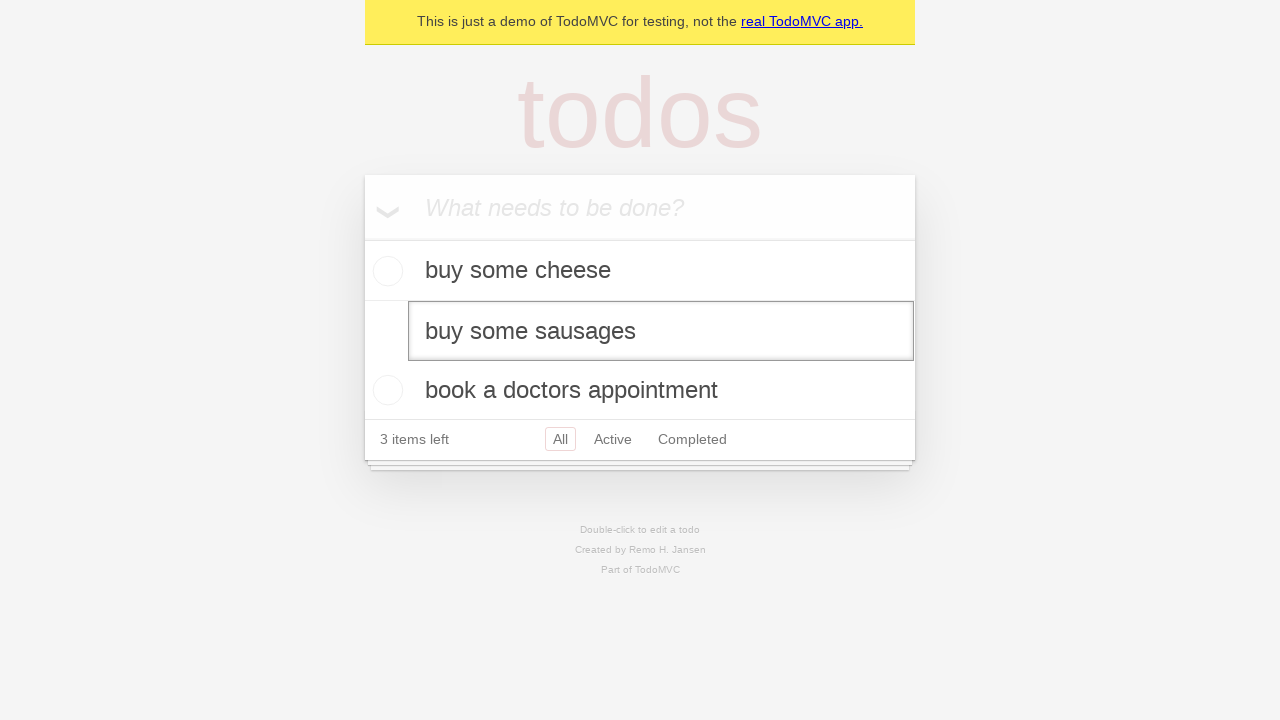

Pressed Enter to save edited todo on .todo-list li >> nth=1 >> .edit
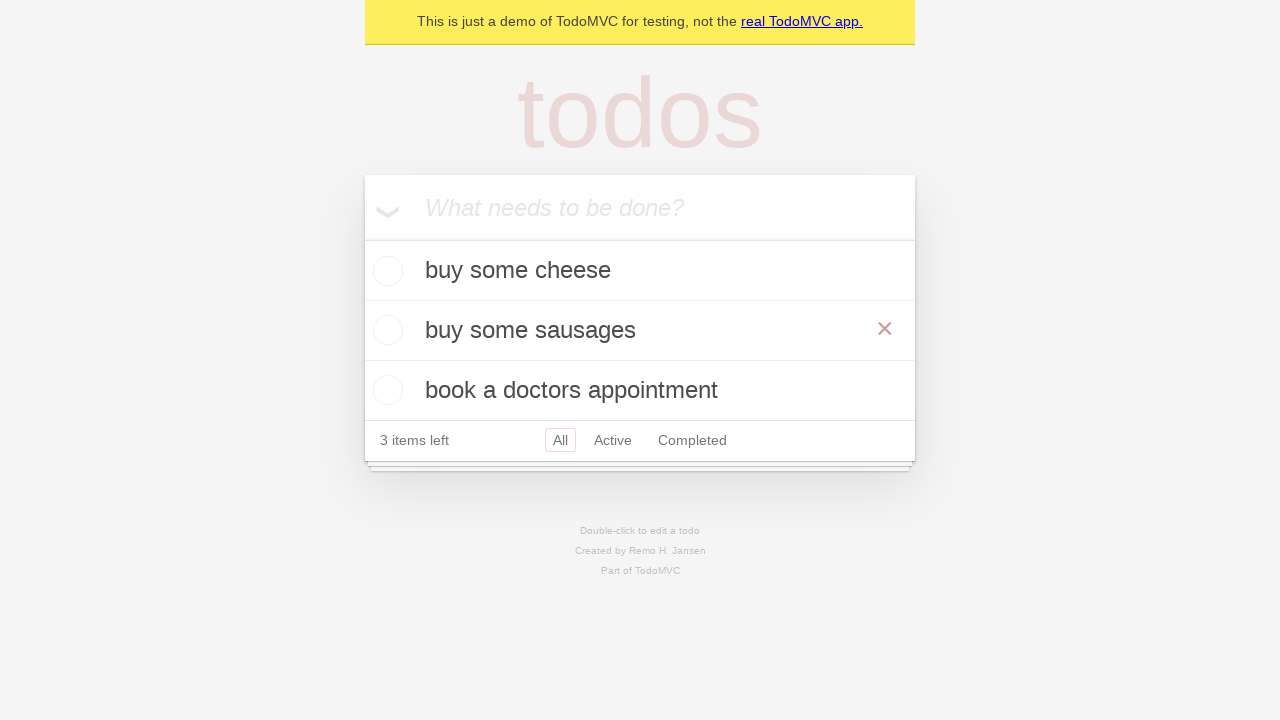

Waited for todo list to update
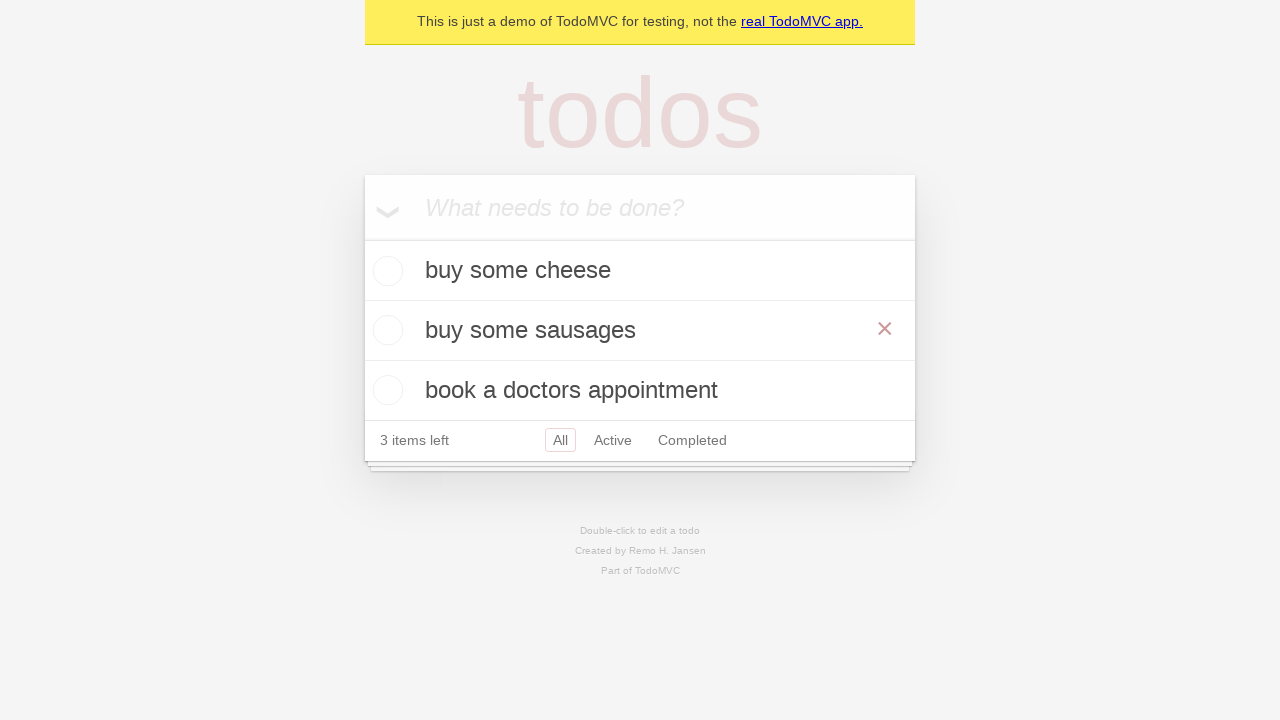

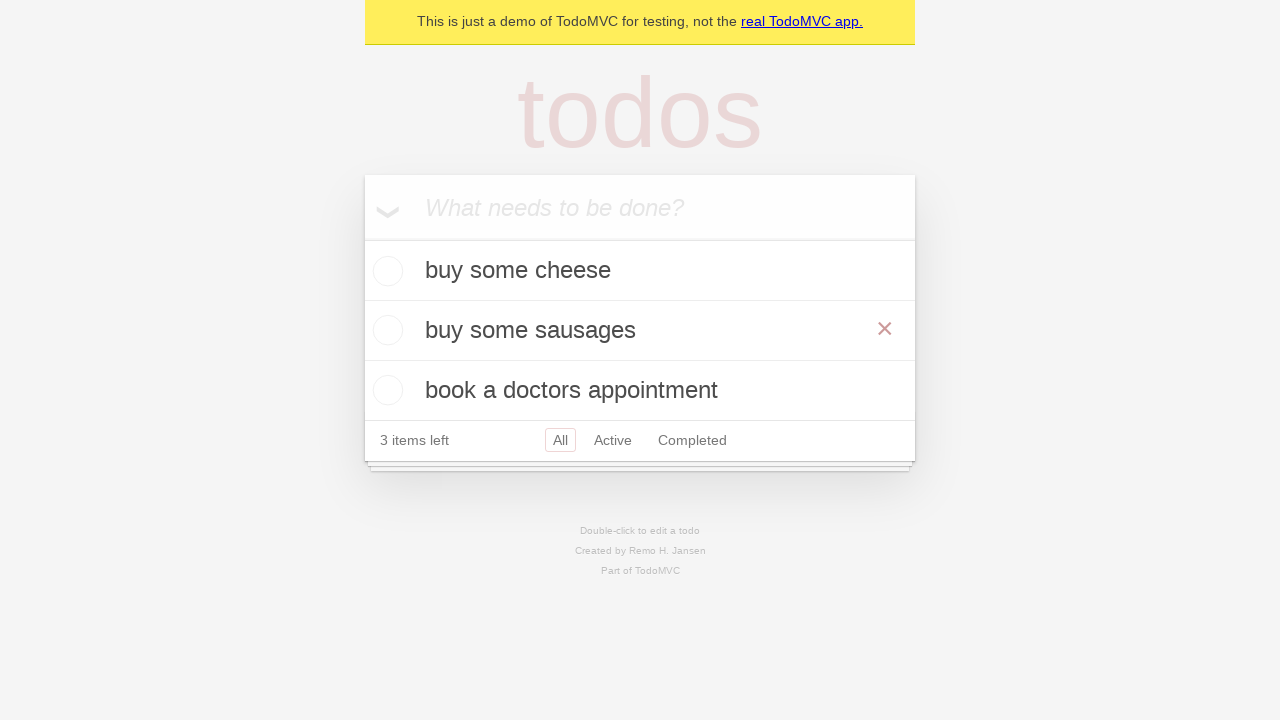